Tests the ADD function by adding two positive numbers (2 + 5) and verifying the result is 7

Starting URL: https://testsheepnz.github.io/BasicCalculator

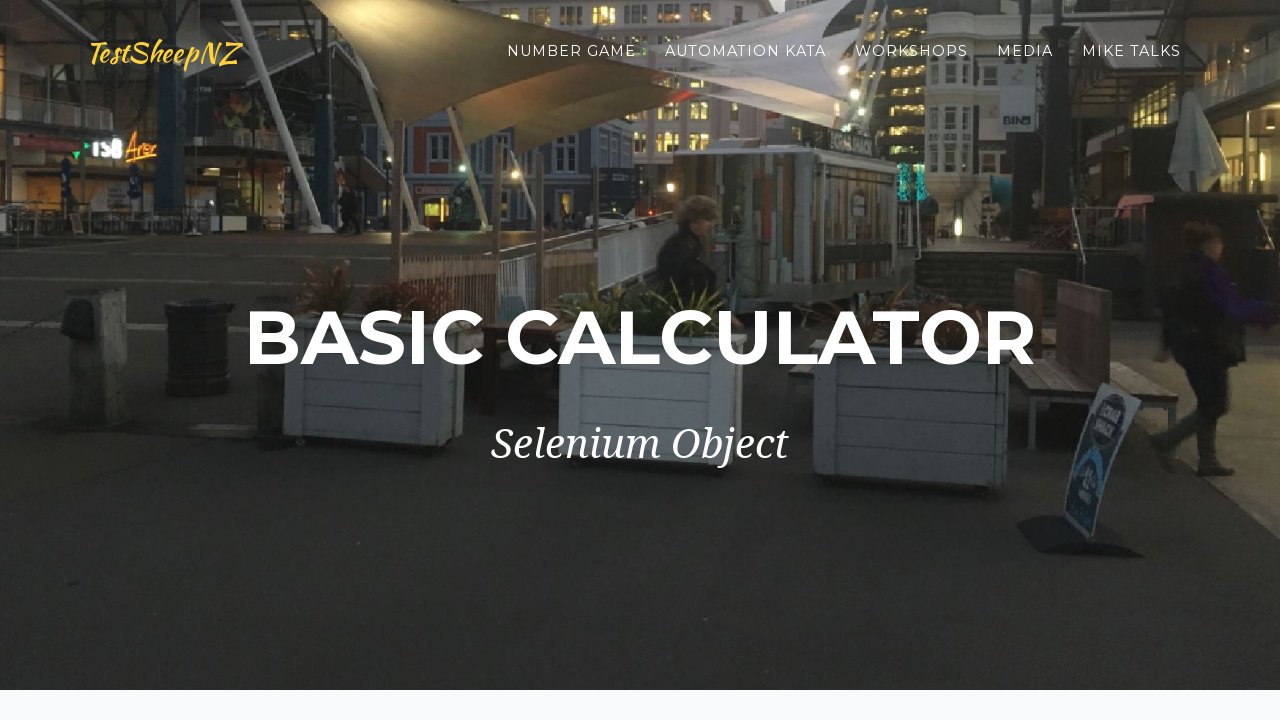

Selected build type on select[name="selectBuild"]
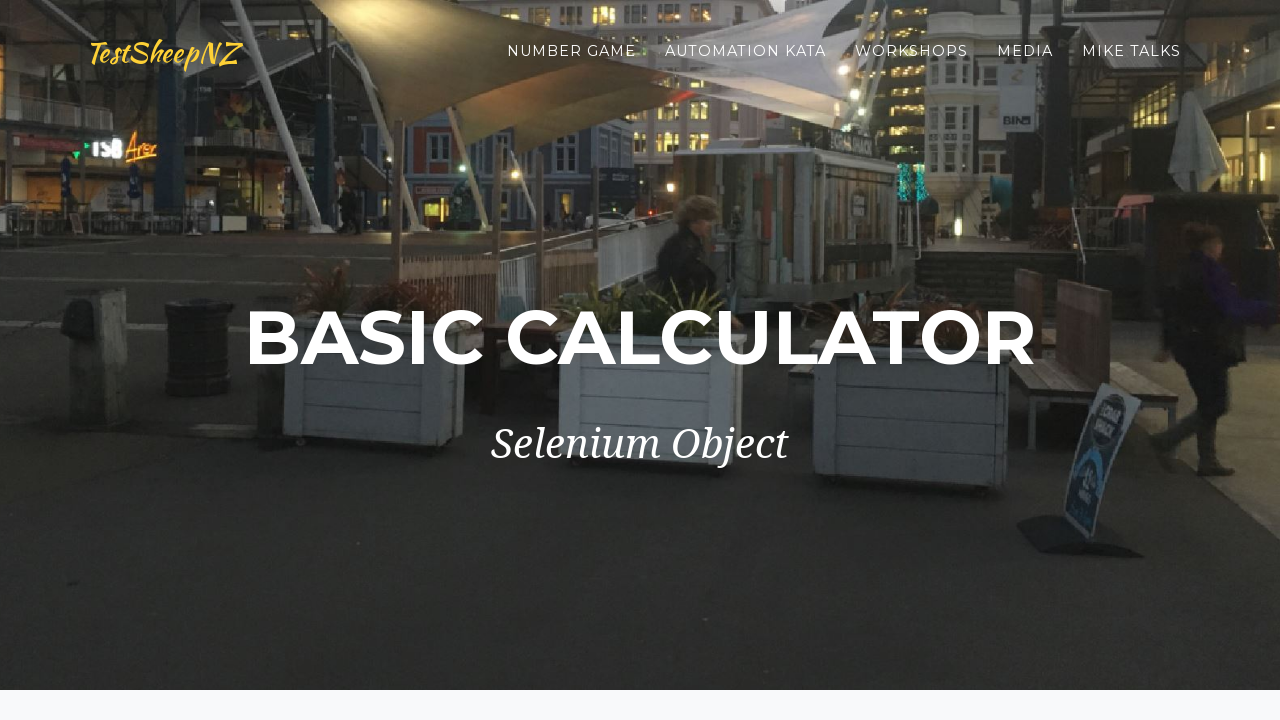

Entered first number: 2 on #number1Field
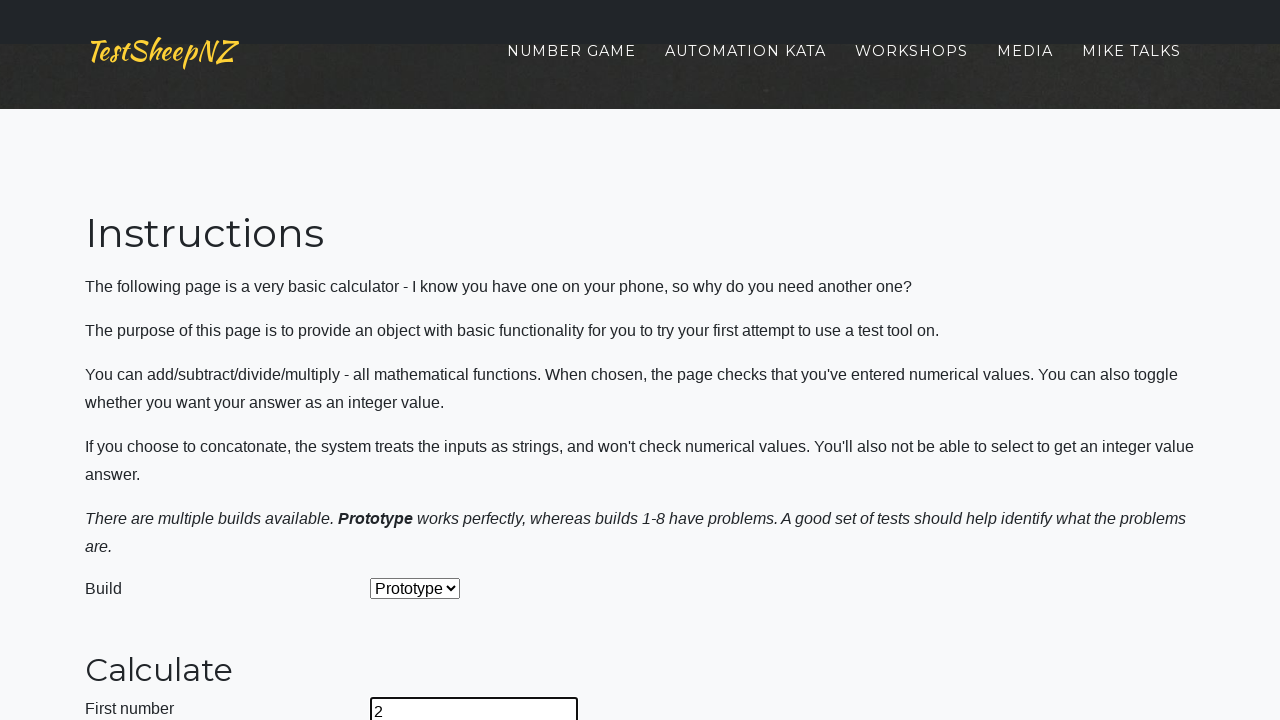

Entered second number: 5 on #number2Field
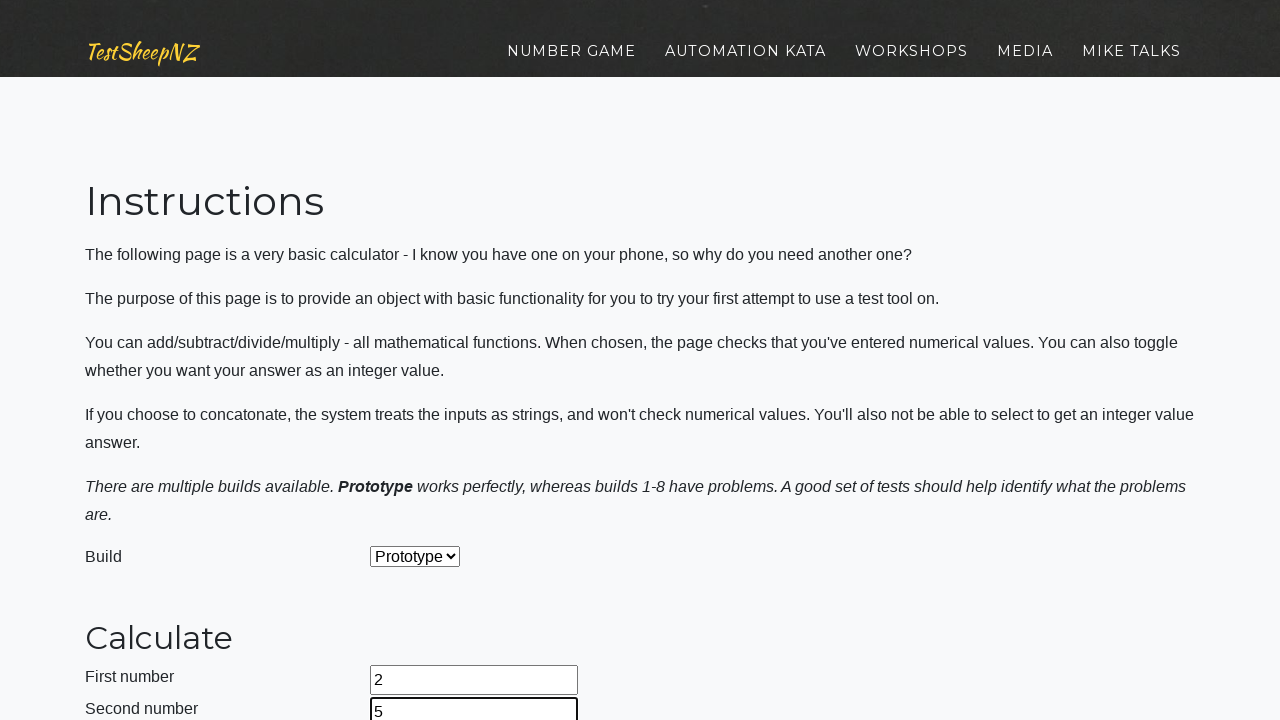

Selected ADD operation on select[name="selectOperation"]
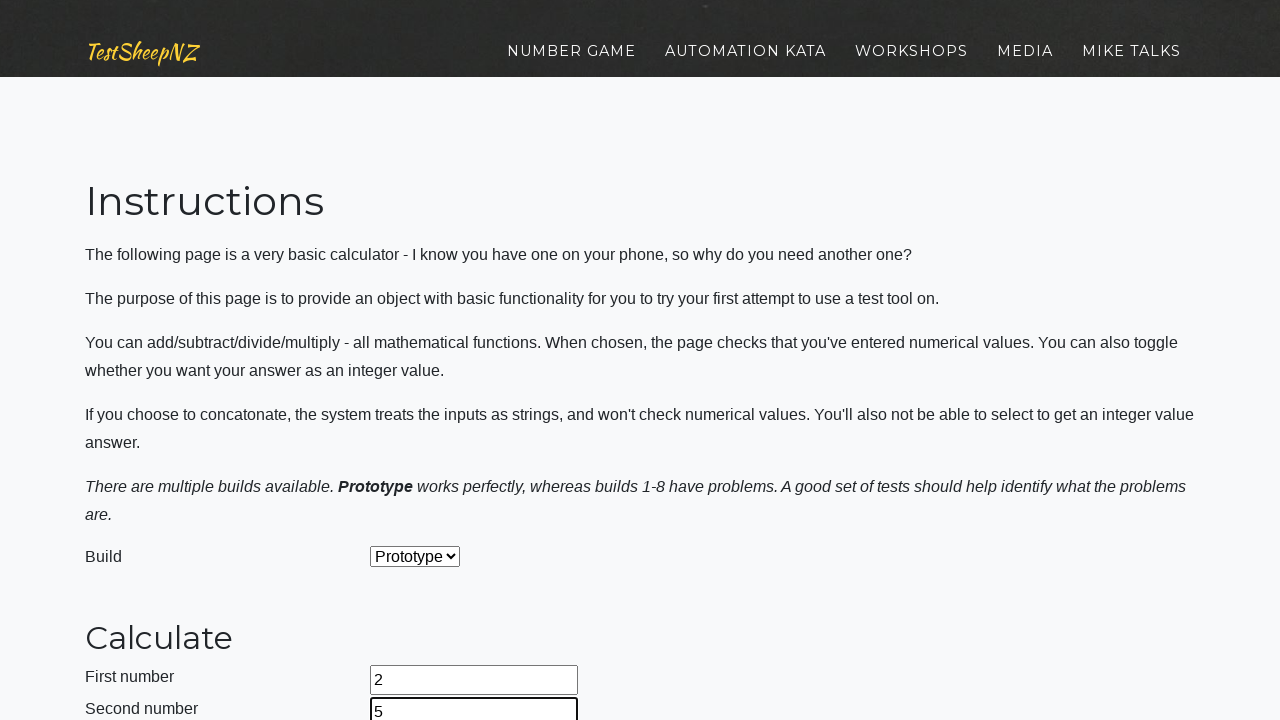

Clicked calculate button at (422, 361) on #calculateButton
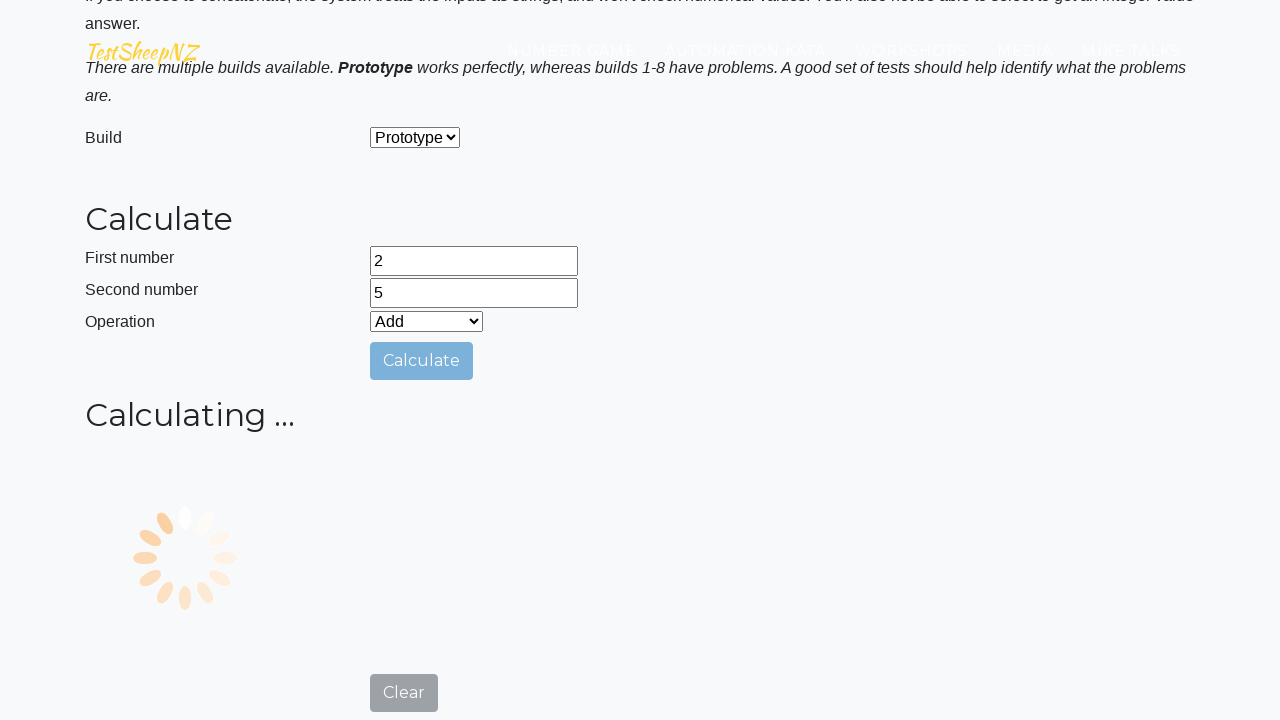

Result field loaded with answer 7
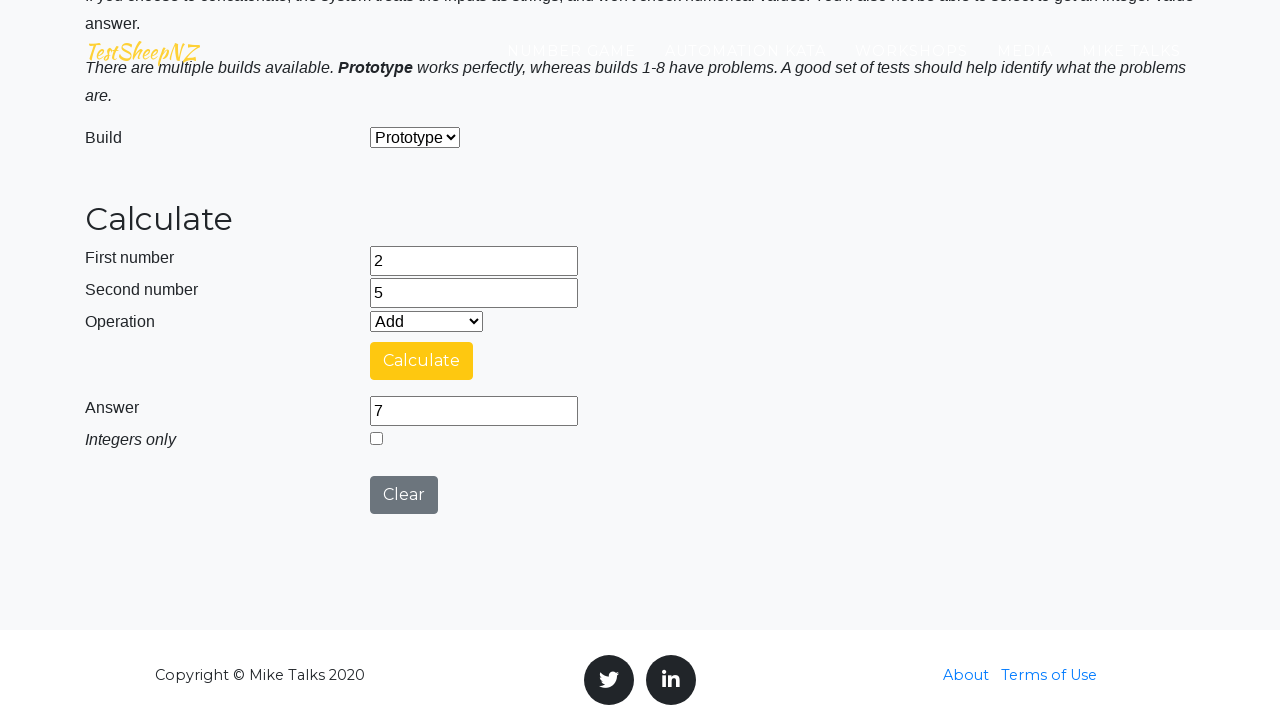

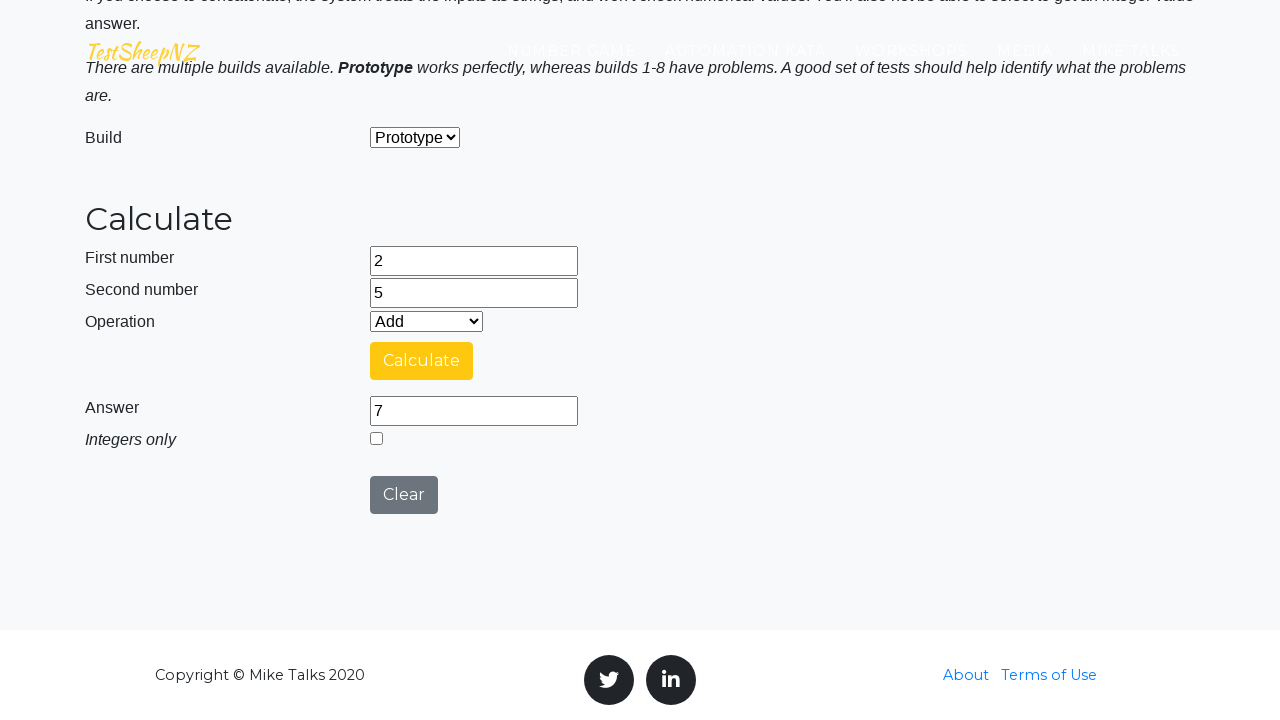